Tests adding a Samsung Galaxy S6 phone to the shopping cart without logging in, then verifies the product appears in the cart

Starting URL: https://www.demoblaze.com/

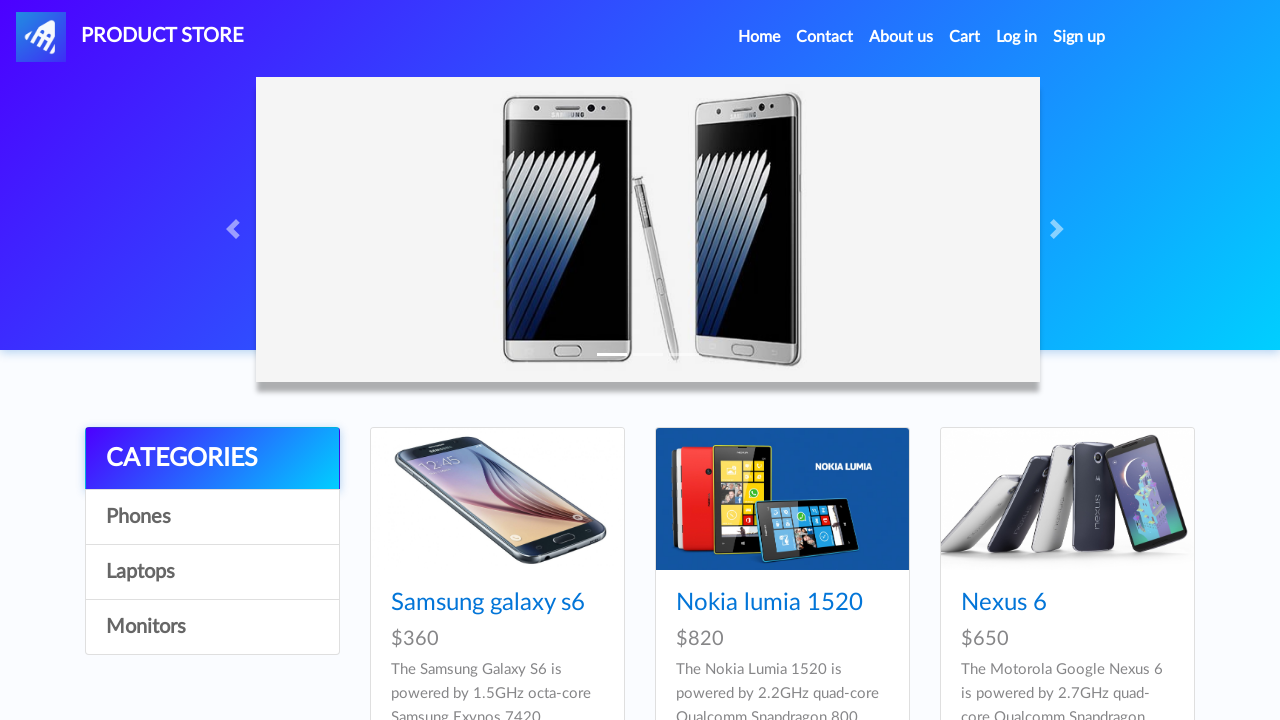

Clicked on Samsung Galaxy S6 product link at (488, 603) on text=Samsung galaxy s6
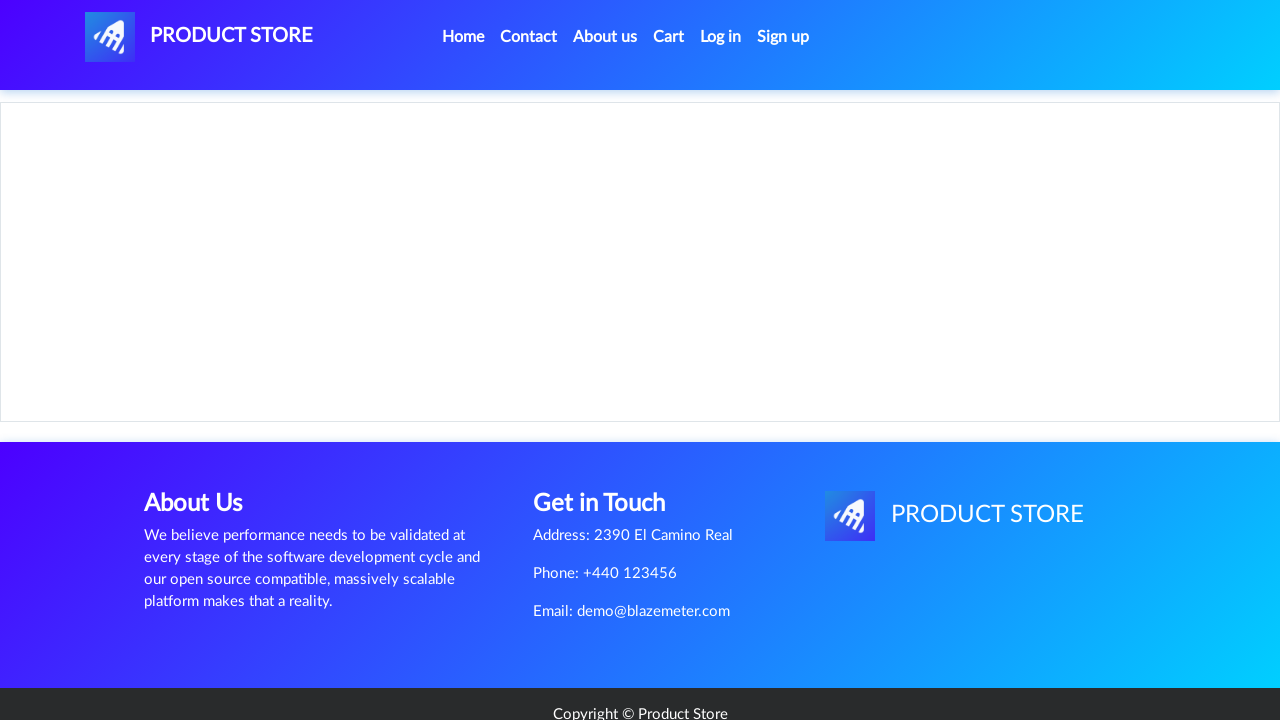

Product page loaded with product name heading visible
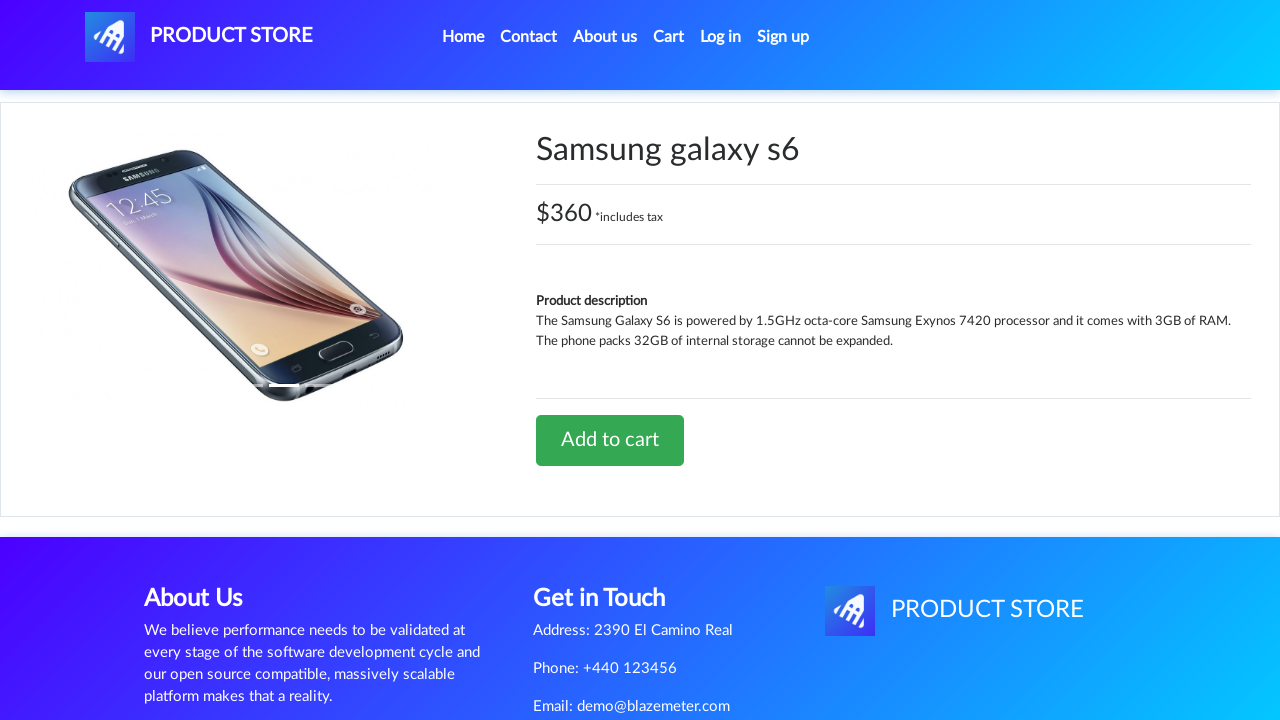

Clicked 'Add to cart' button at (610, 440) on text=Add to cart
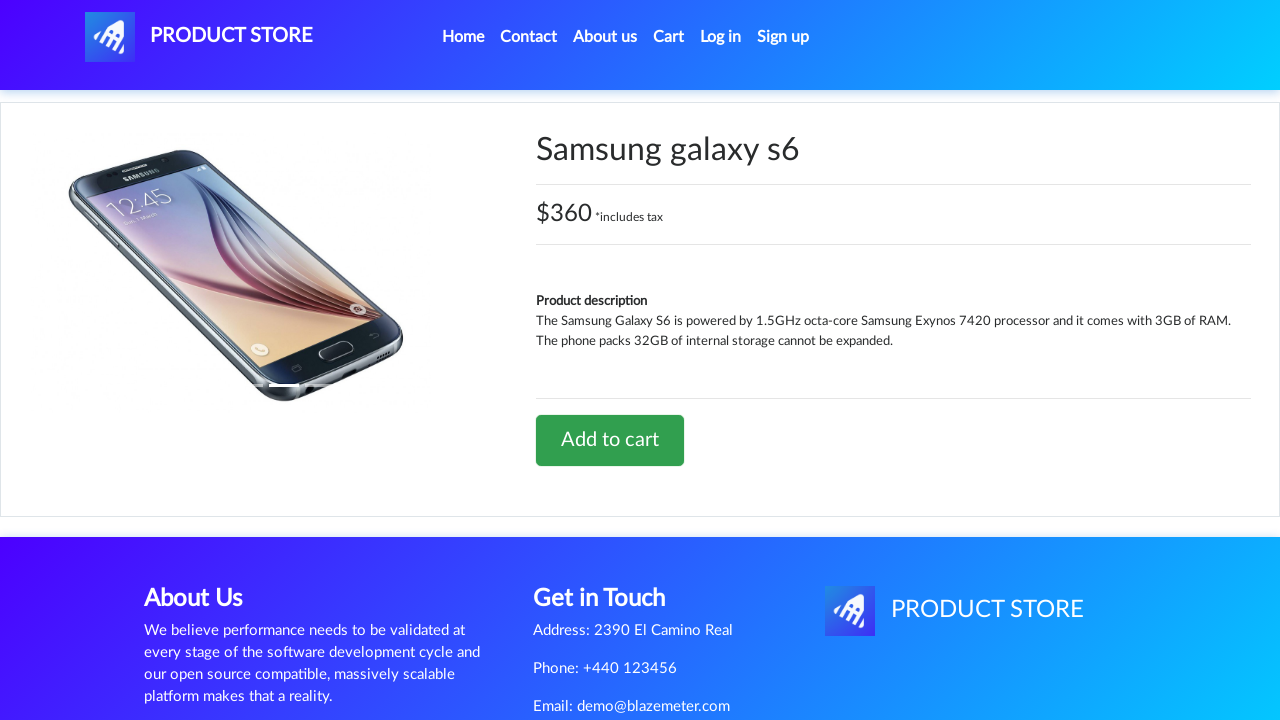

Set up dialog handler to dismiss alerts
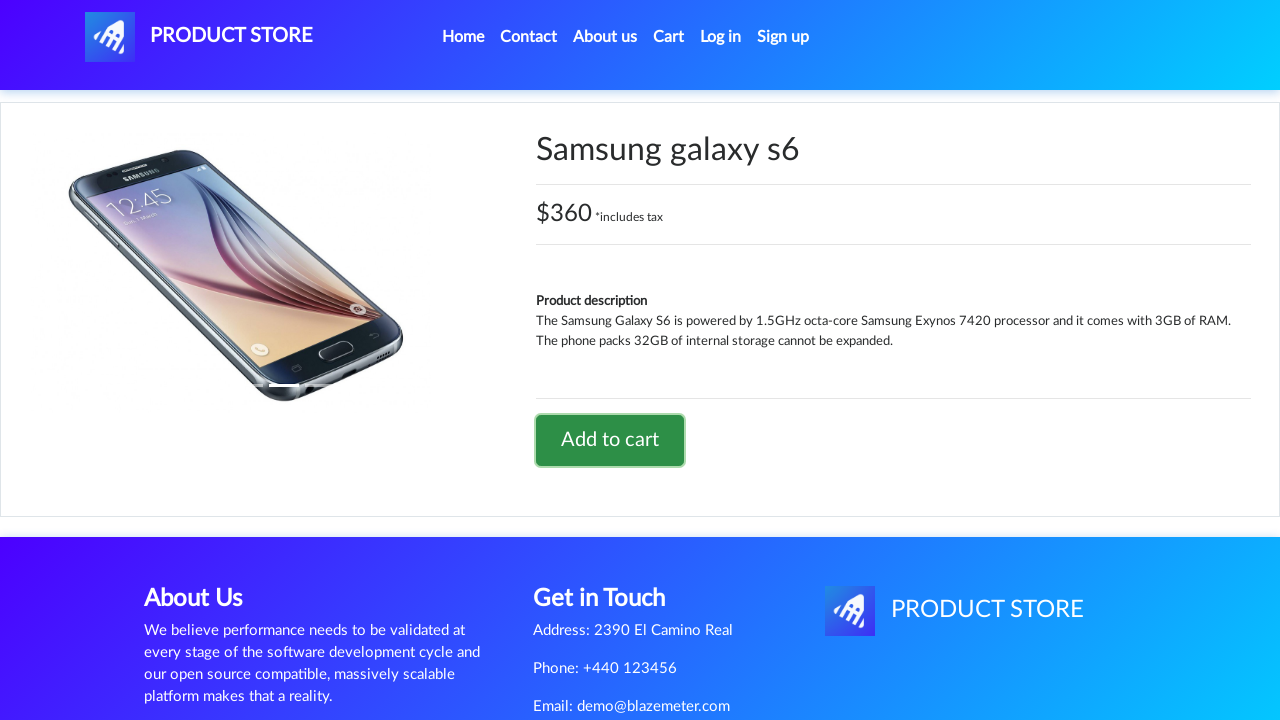

Waited 2 seconds for cart to update
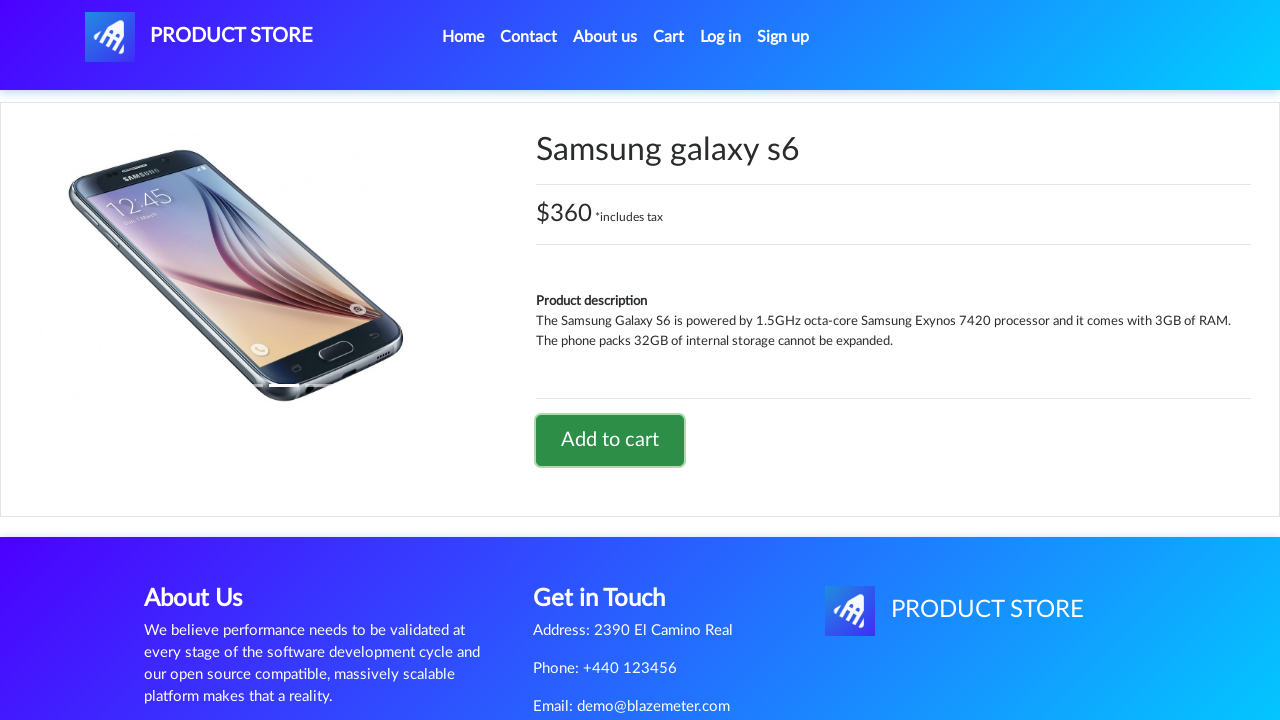

Clicked 'Cart' link to navigate to shopping cart at (669, 37) on text=Cart
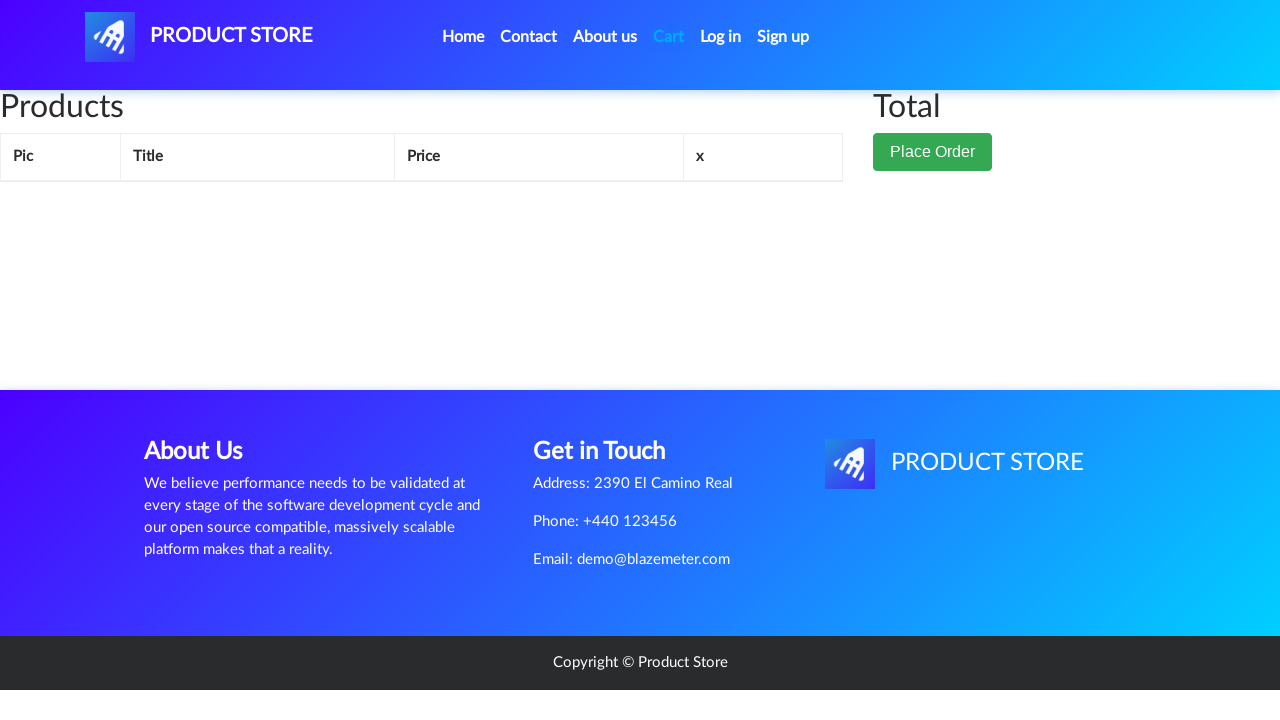

Cart table loaded and is visible
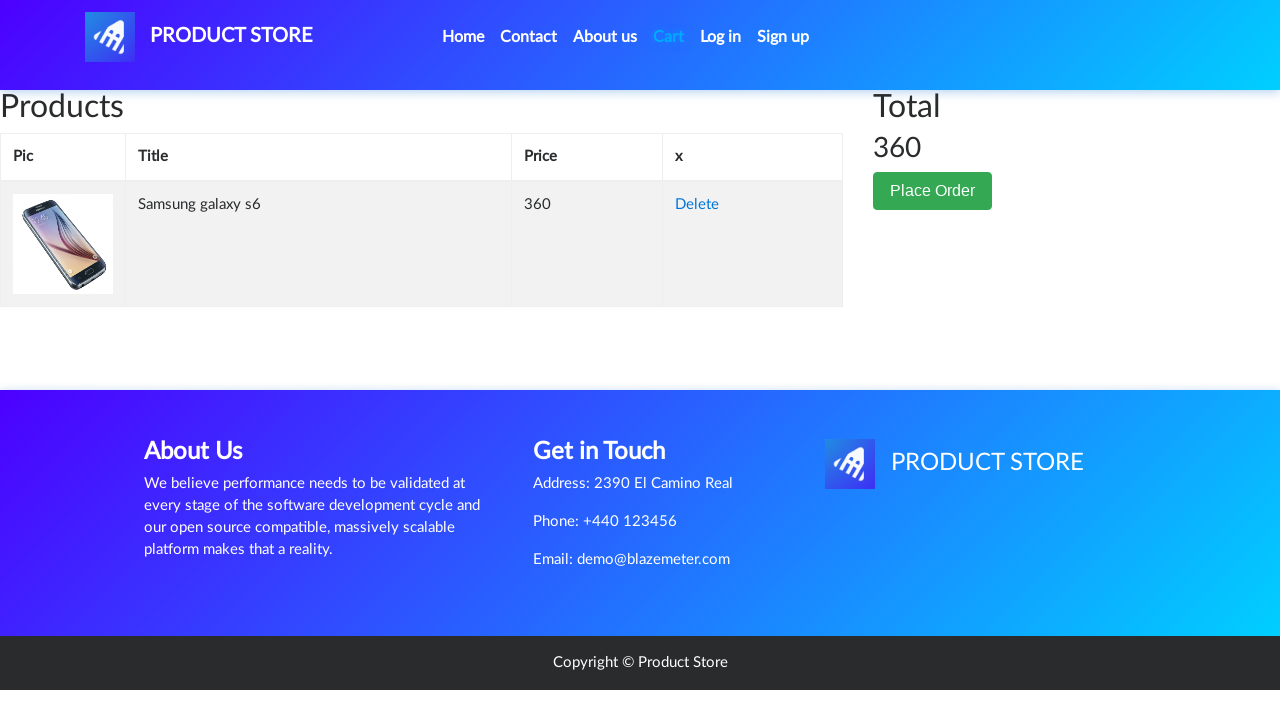

Verified Samsung Galaxy S6 product appears in cart
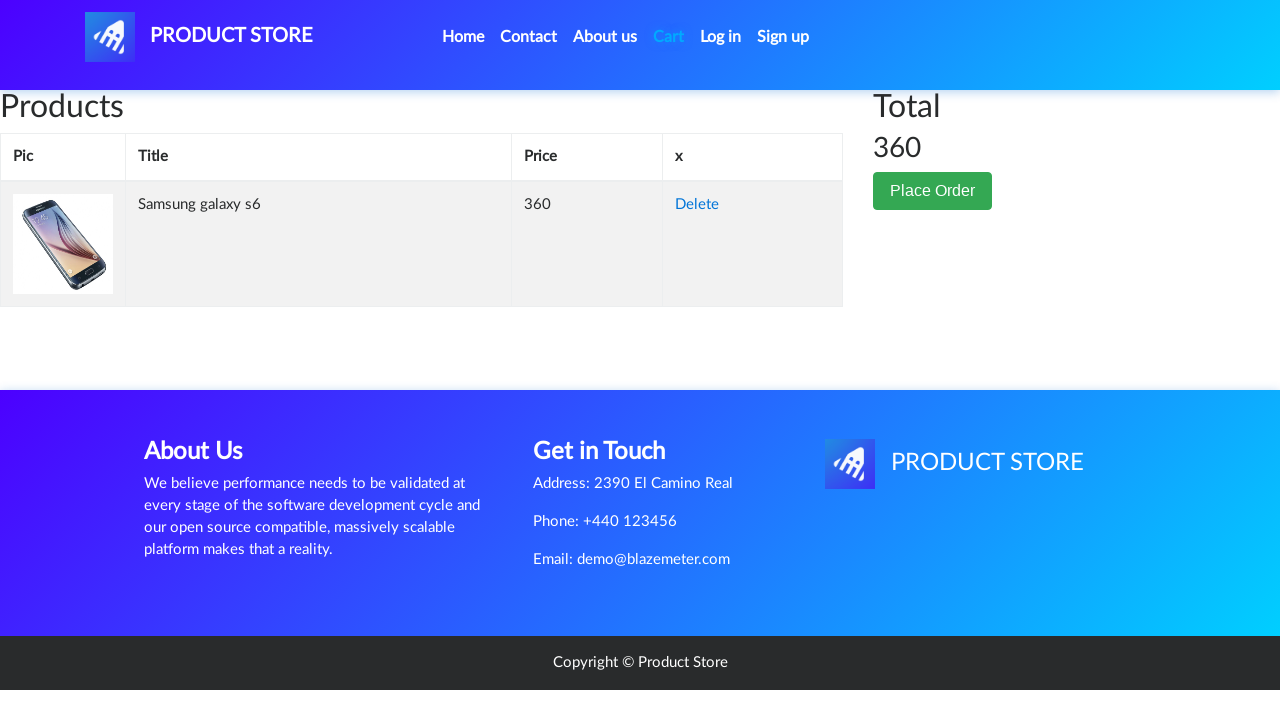

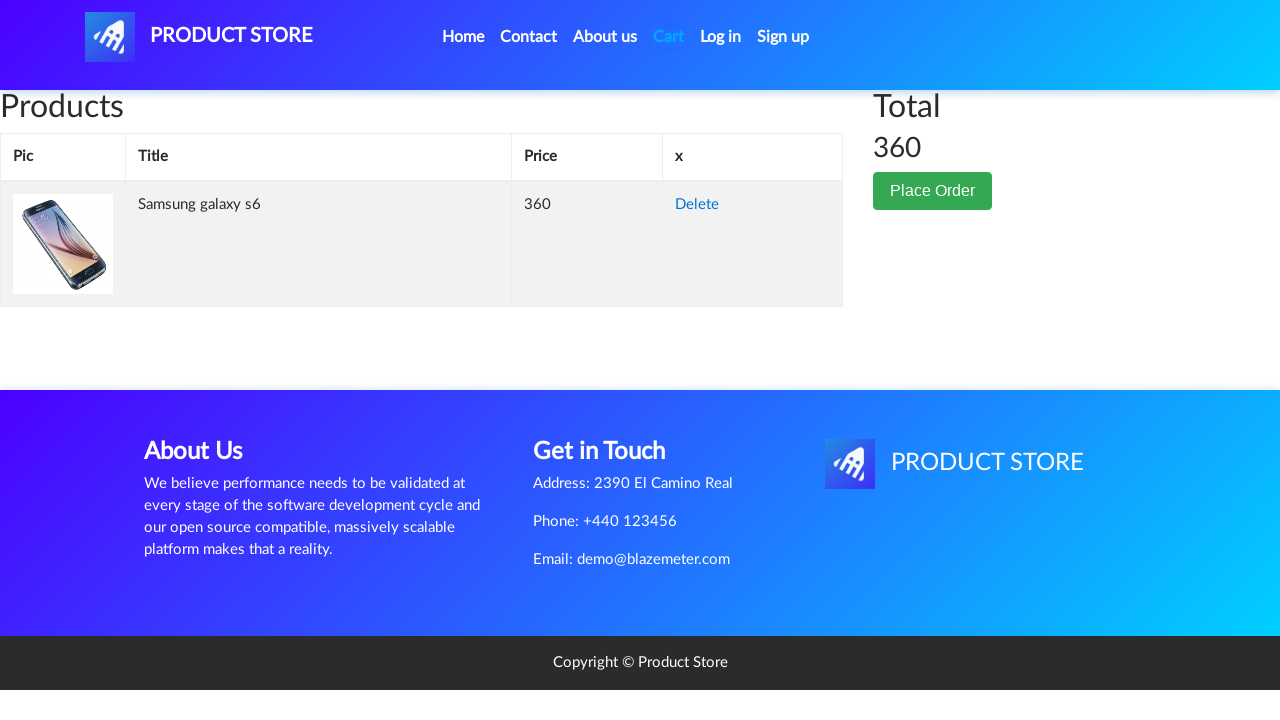